Tests checkbox functionality by clicking each checkbox and verifying they become checked

Starting URL: https://rahulshettyacademy.com/AutomationPractice/

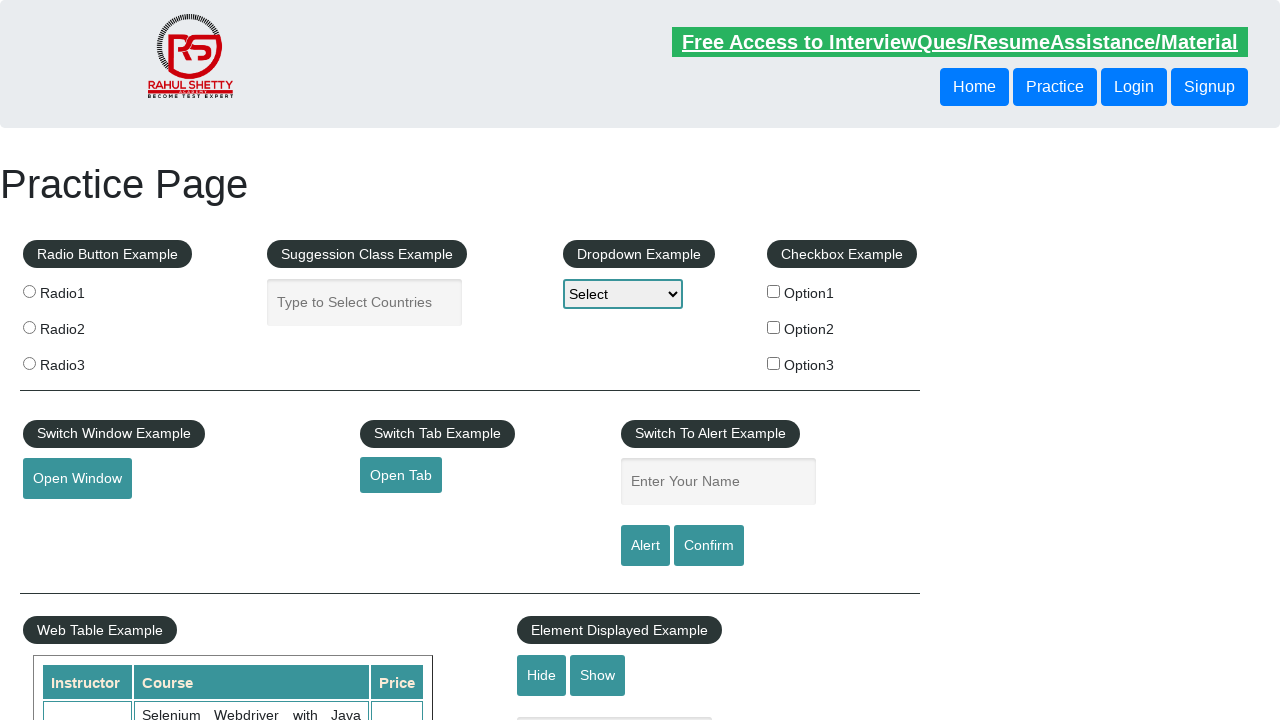

Located all checkboxes on the page
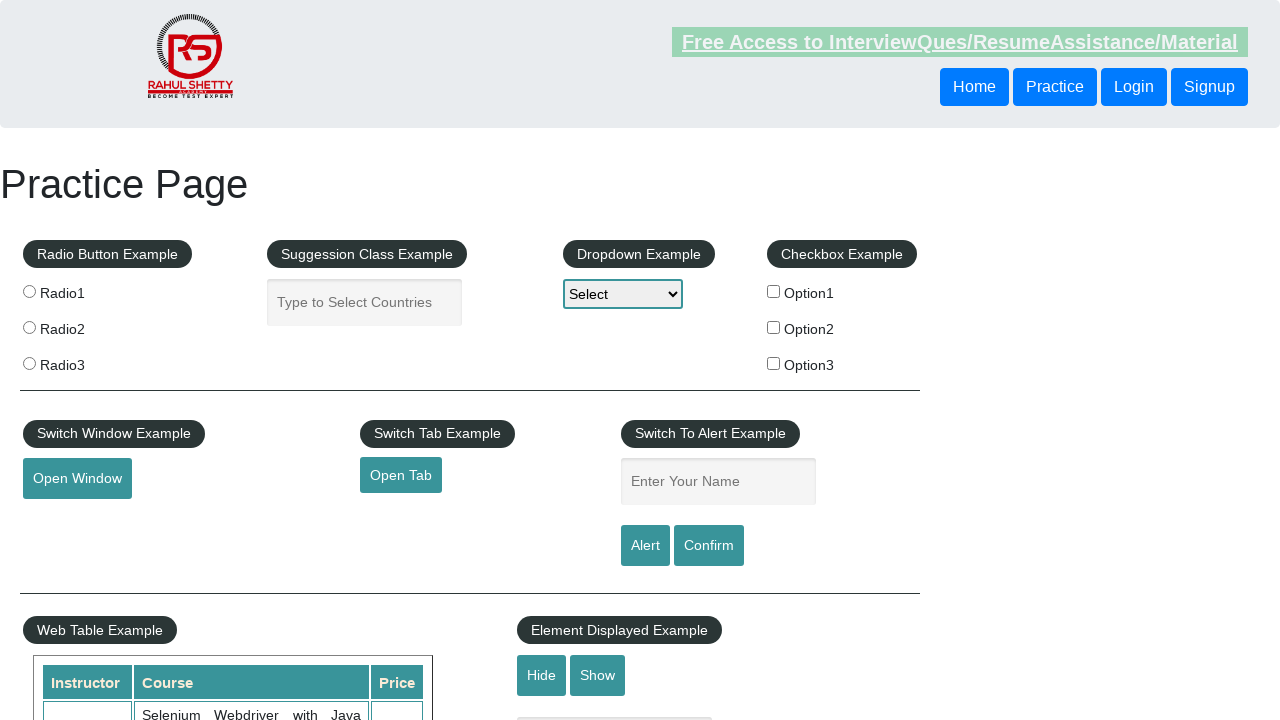

Found 3 checkboxes total
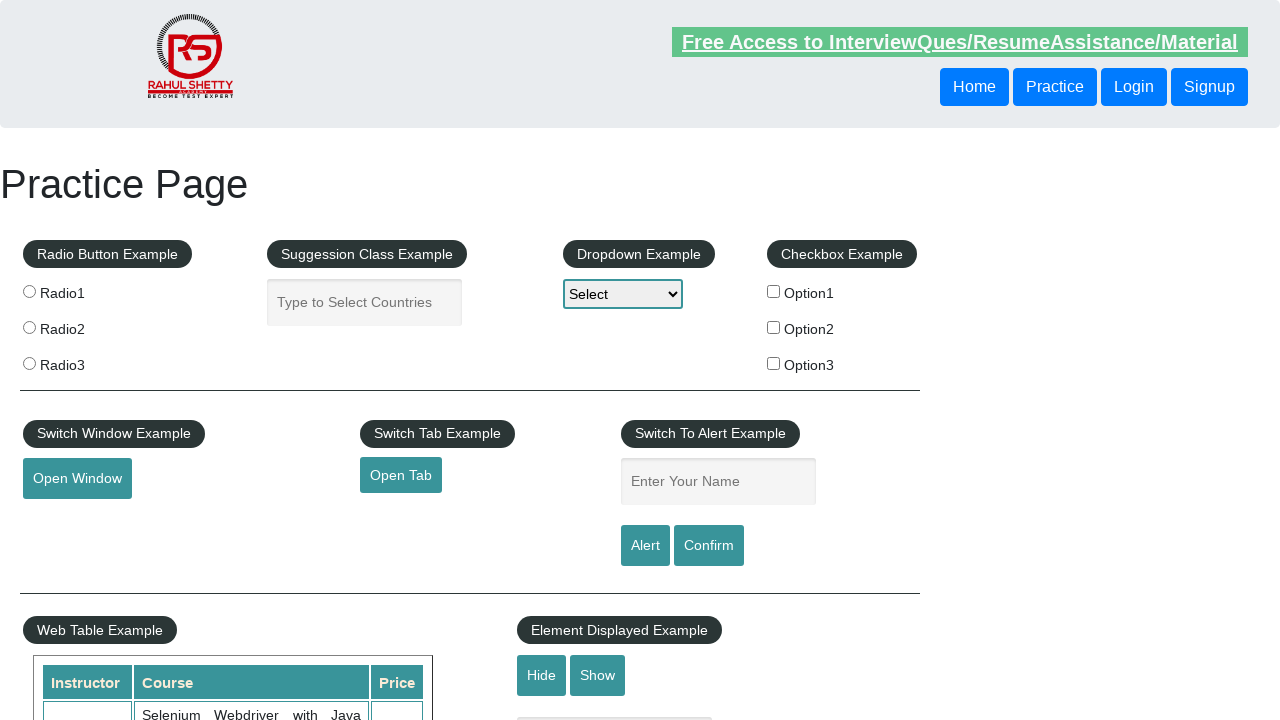

Clicked checkbox 0 at (774, 291) on input[type='checkbox'] >> nth=0
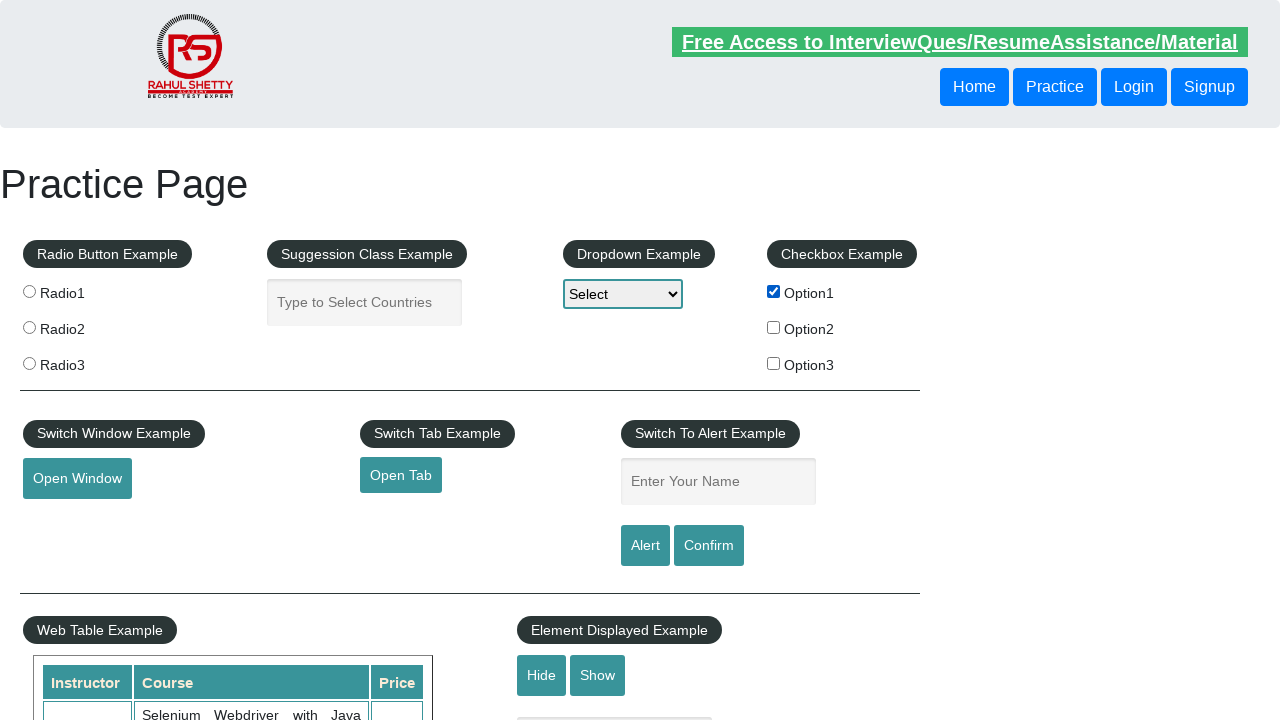

Verified checkbox 0 is checked
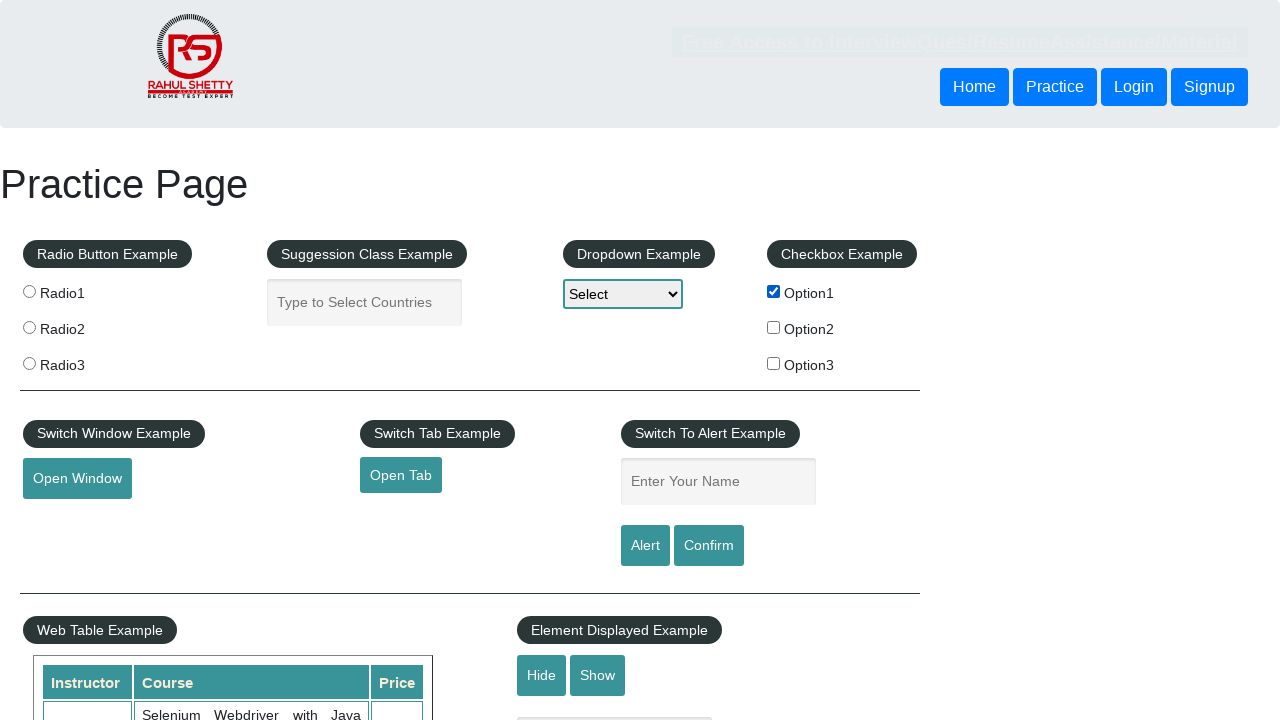

Clicked checkbox 1 at (774, 327) on input[type='checkbox'] >> nth=1
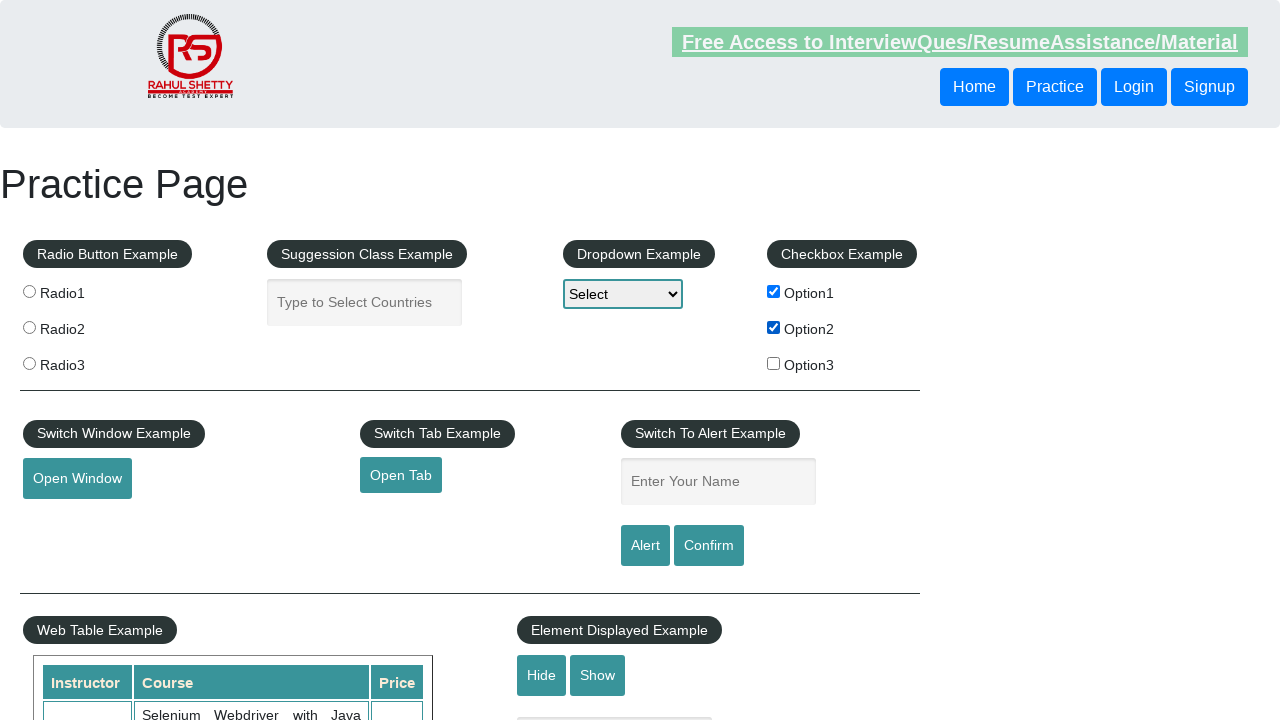

Verified checkbox 1 is checked
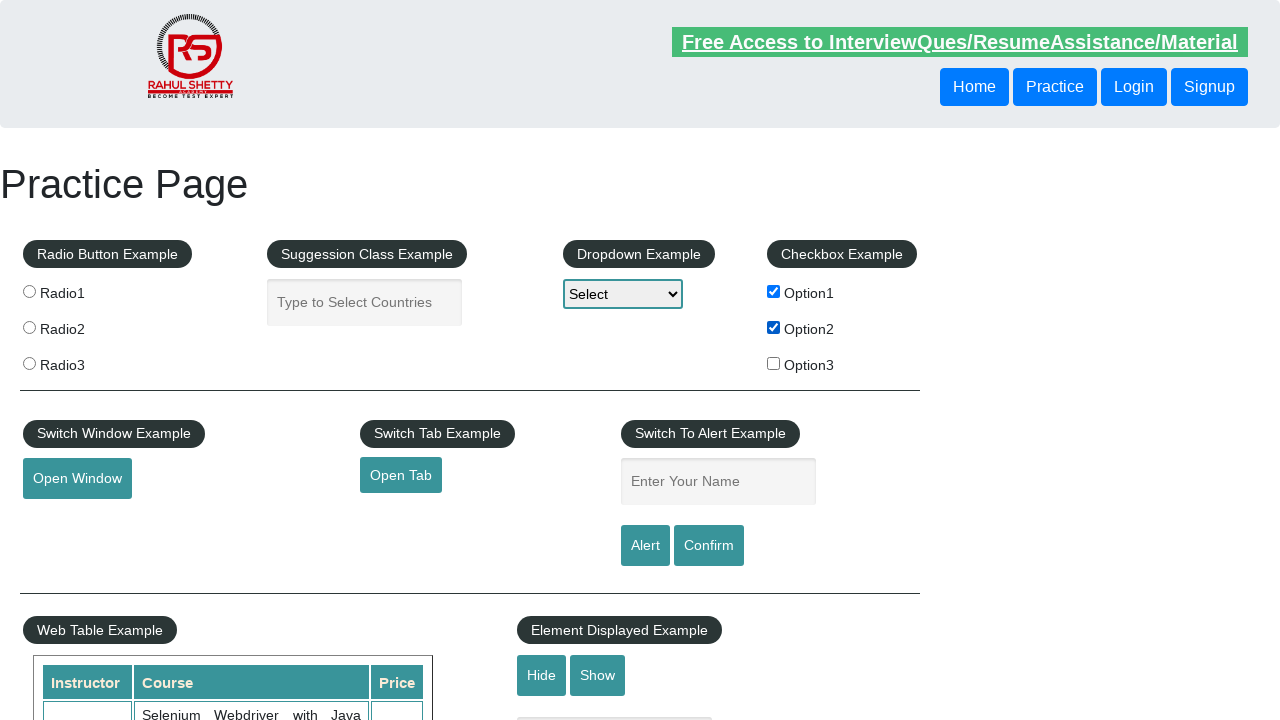

Clicked checkbox 2 at (774, 363) on input[type='checkbox'] >> nth=2
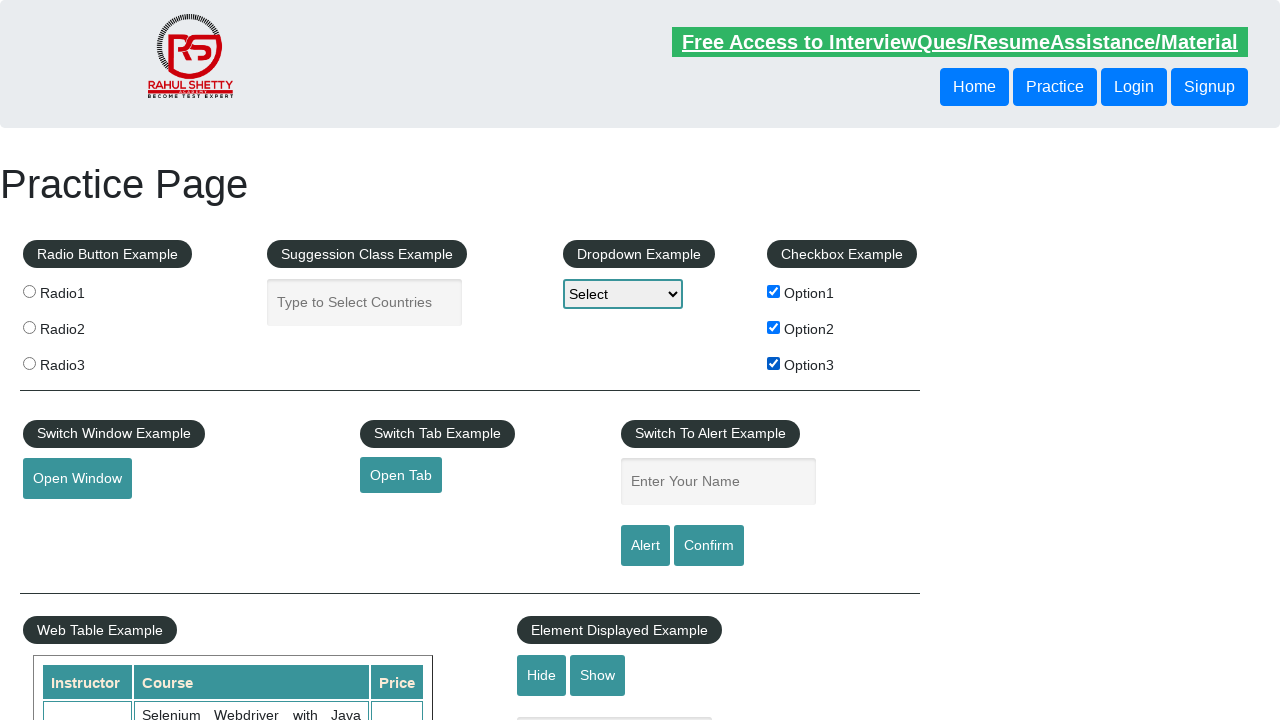

Verified checkbox 2 is checked
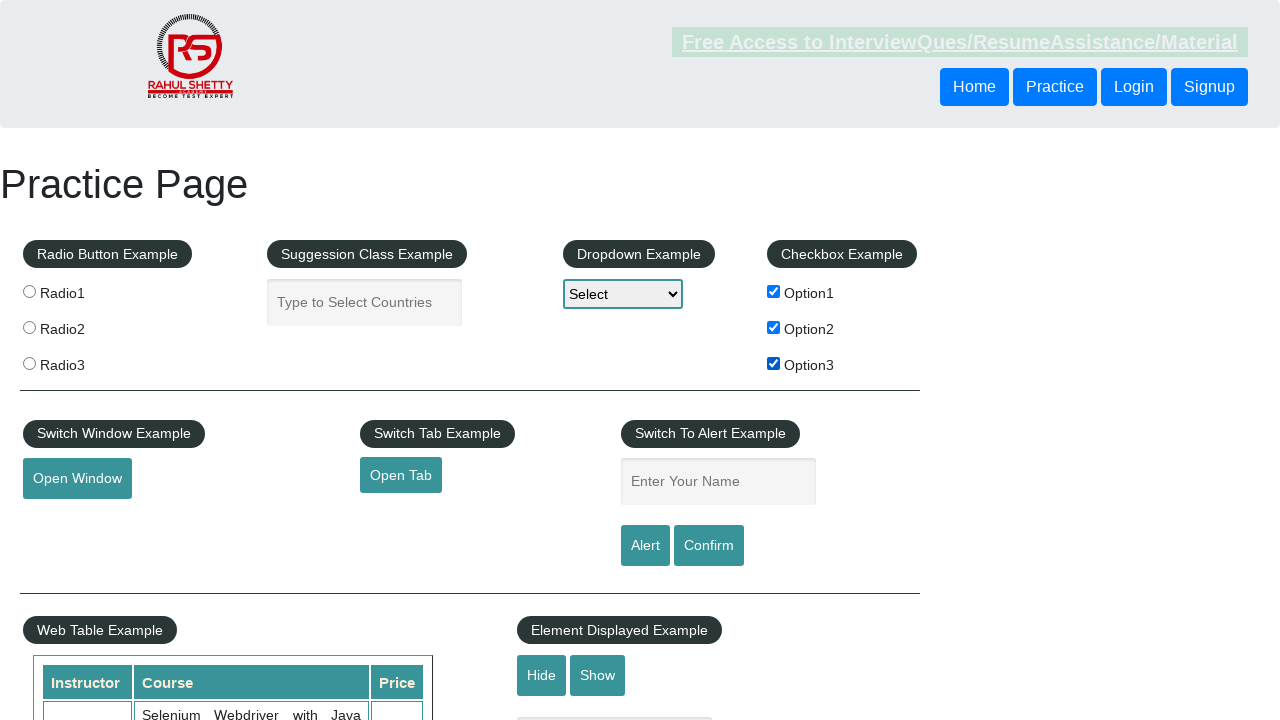

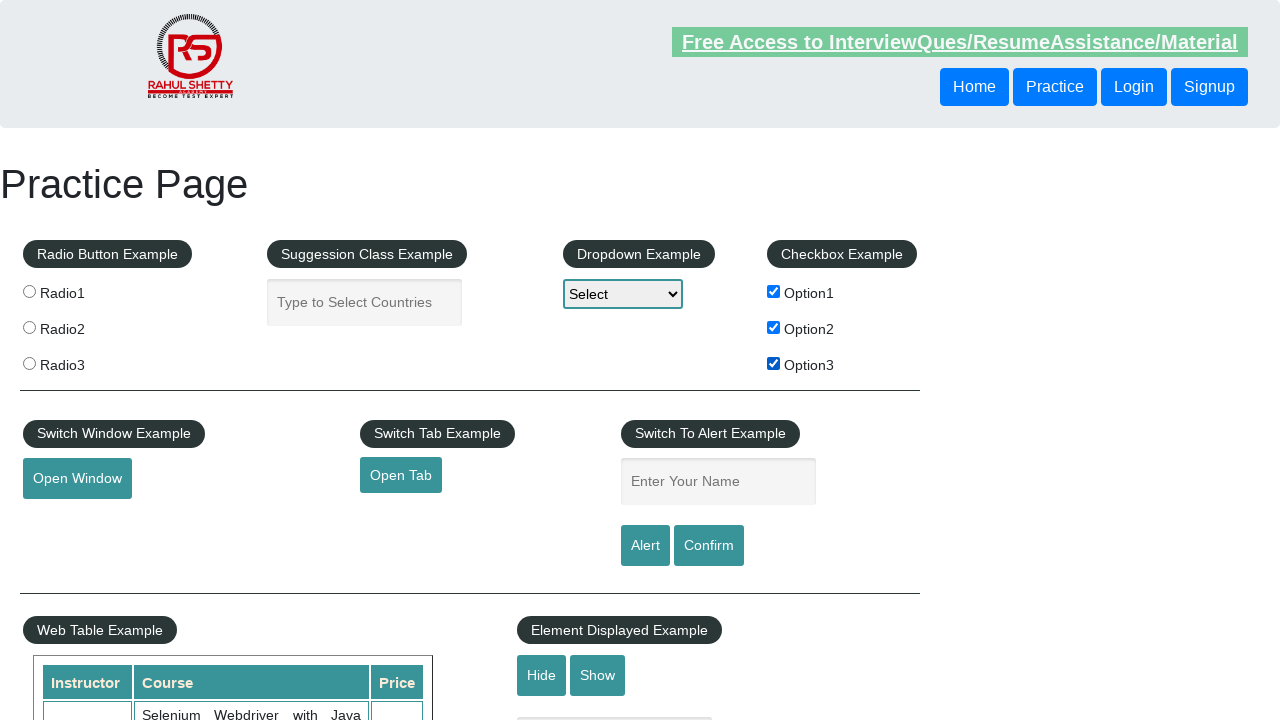